Clicks on the "On Sale" block and verifies that the product card catalog opens

Starting URL: https://intershop5.skillbox.ru/

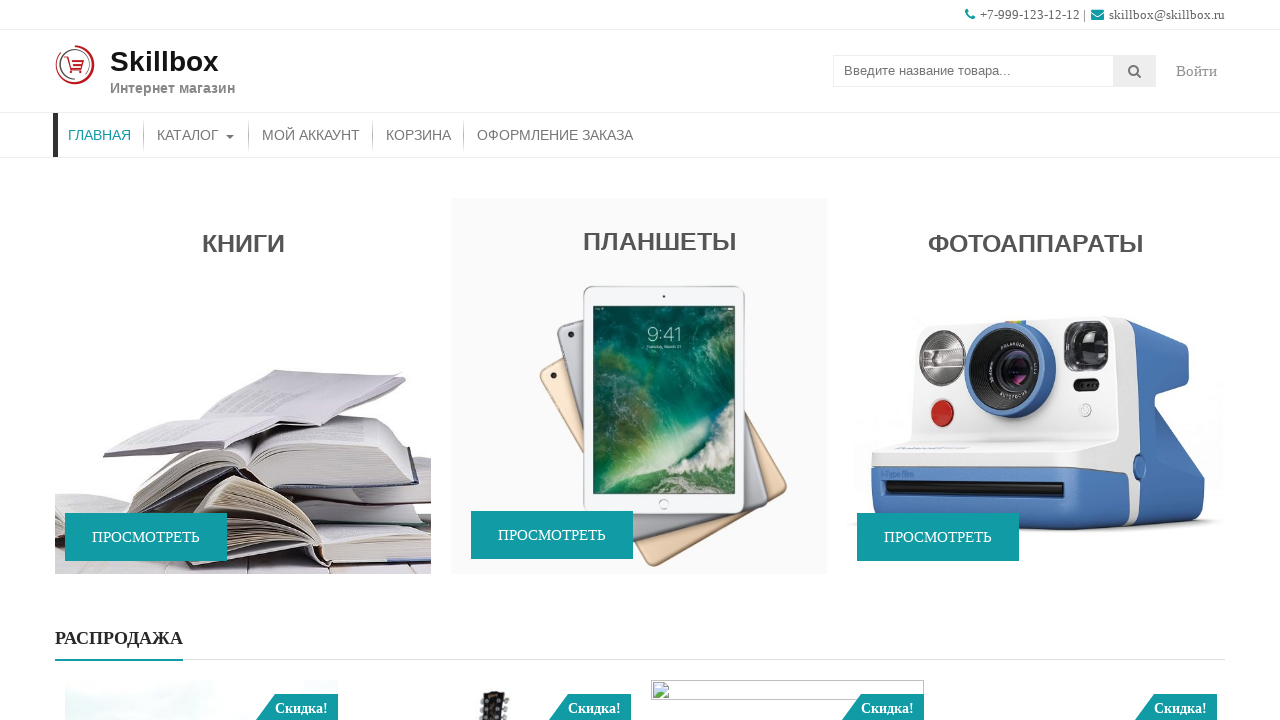

Clicked on the 'On Sale' block at (640, 360) on div.promo-widget-wrap-full
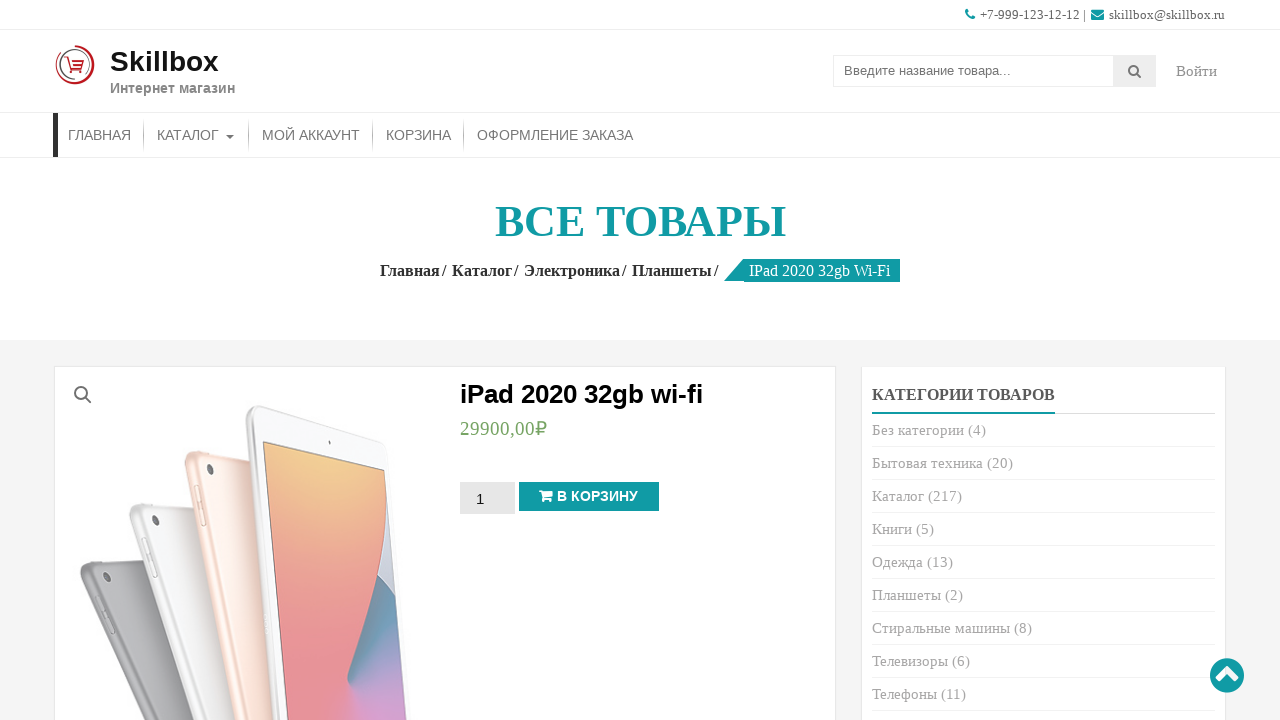

Product card catalog loaded (primary selector appeared)
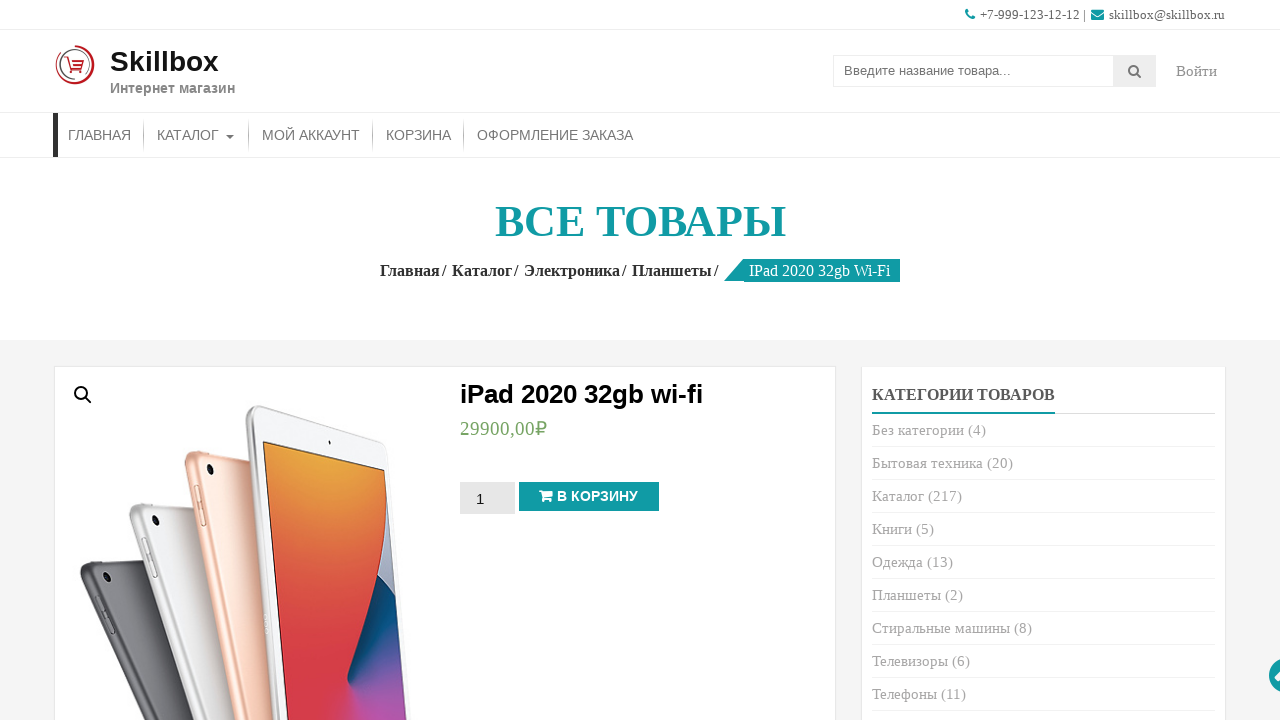

Verified product card catalog is visible
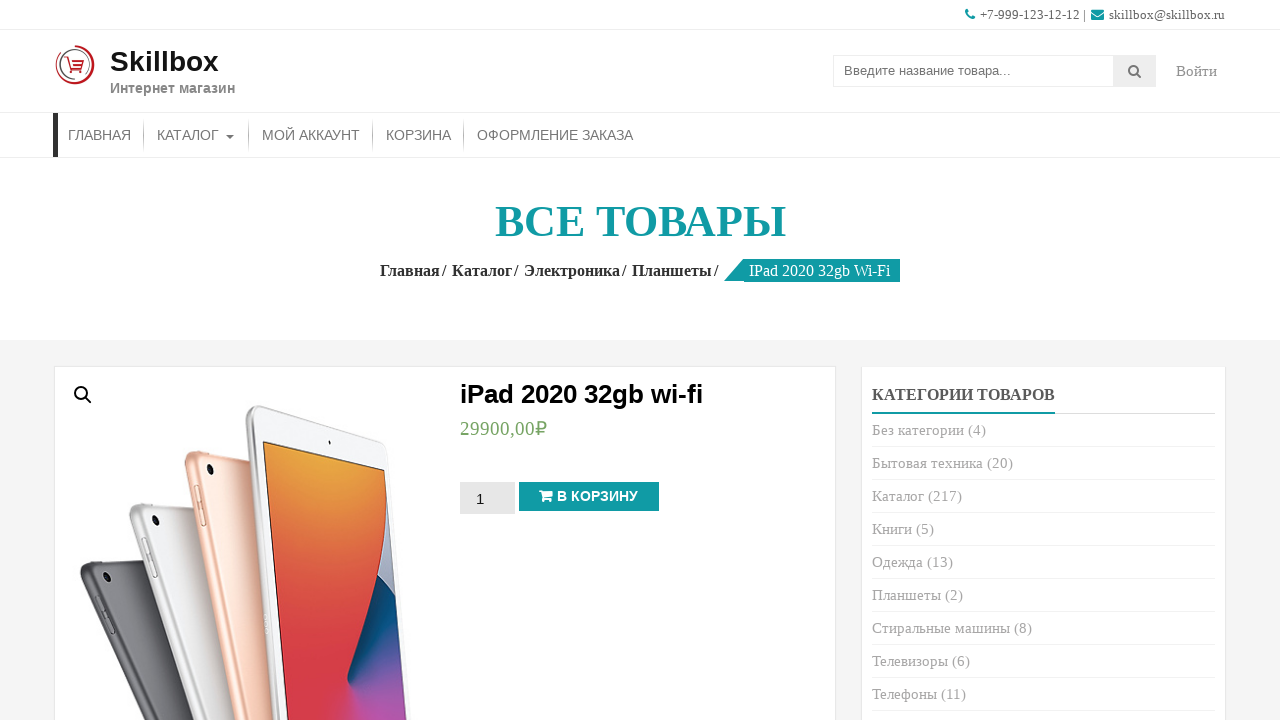

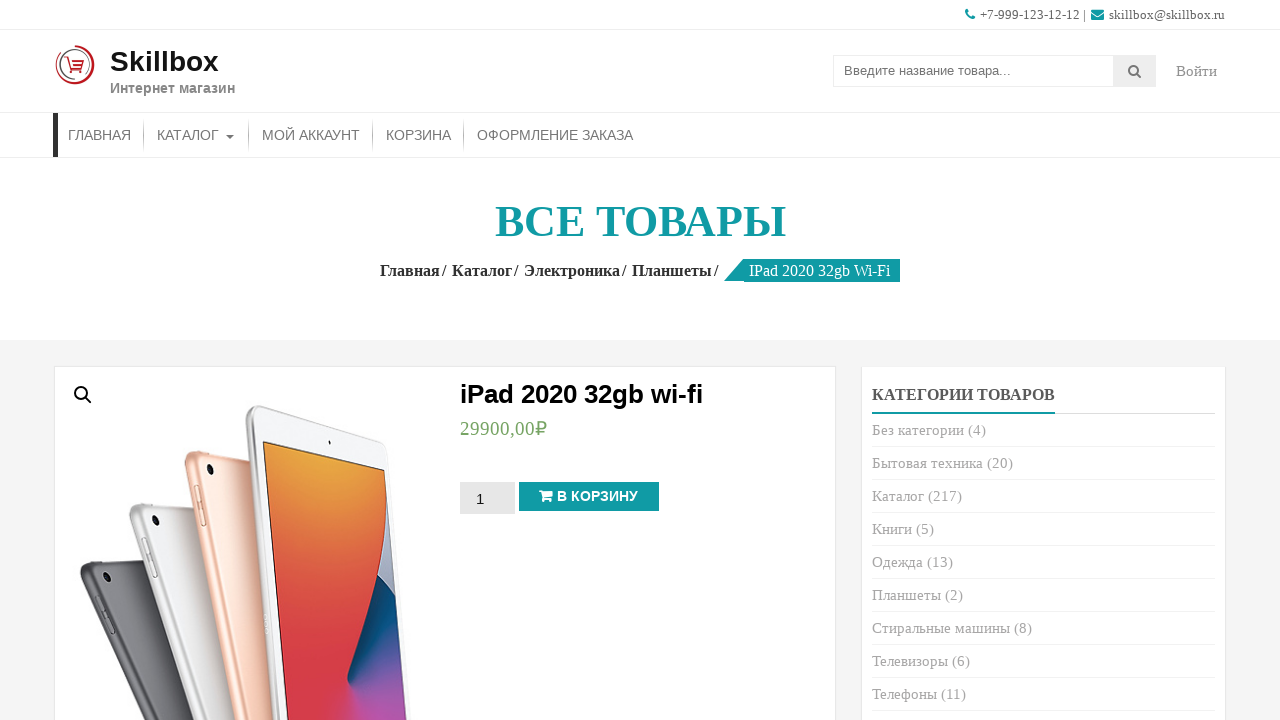